Tests Google Translate functionality by entering a word in the translation input and waiting for the translated result to appear

Starting URL: https://translate.google.co.uz/?hl=uz&sl=en&tl=uz&op=translate

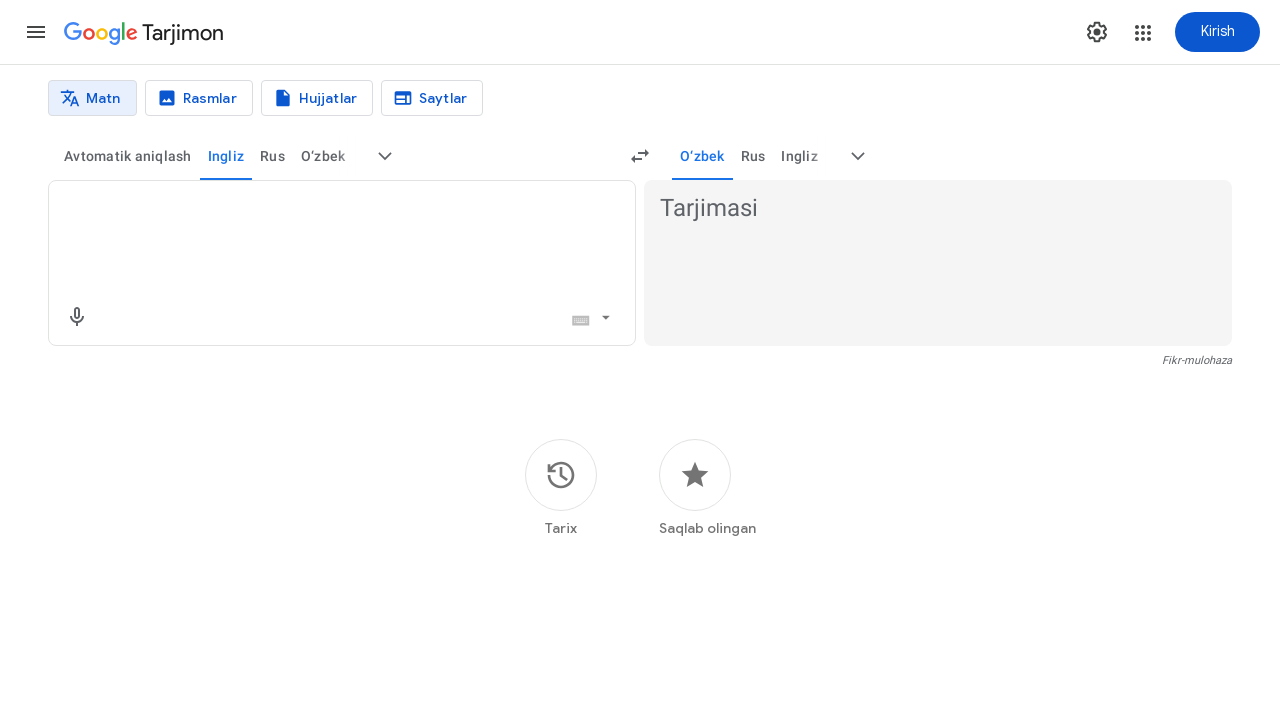

Filled translation input textarea with 'hello world' on textarea
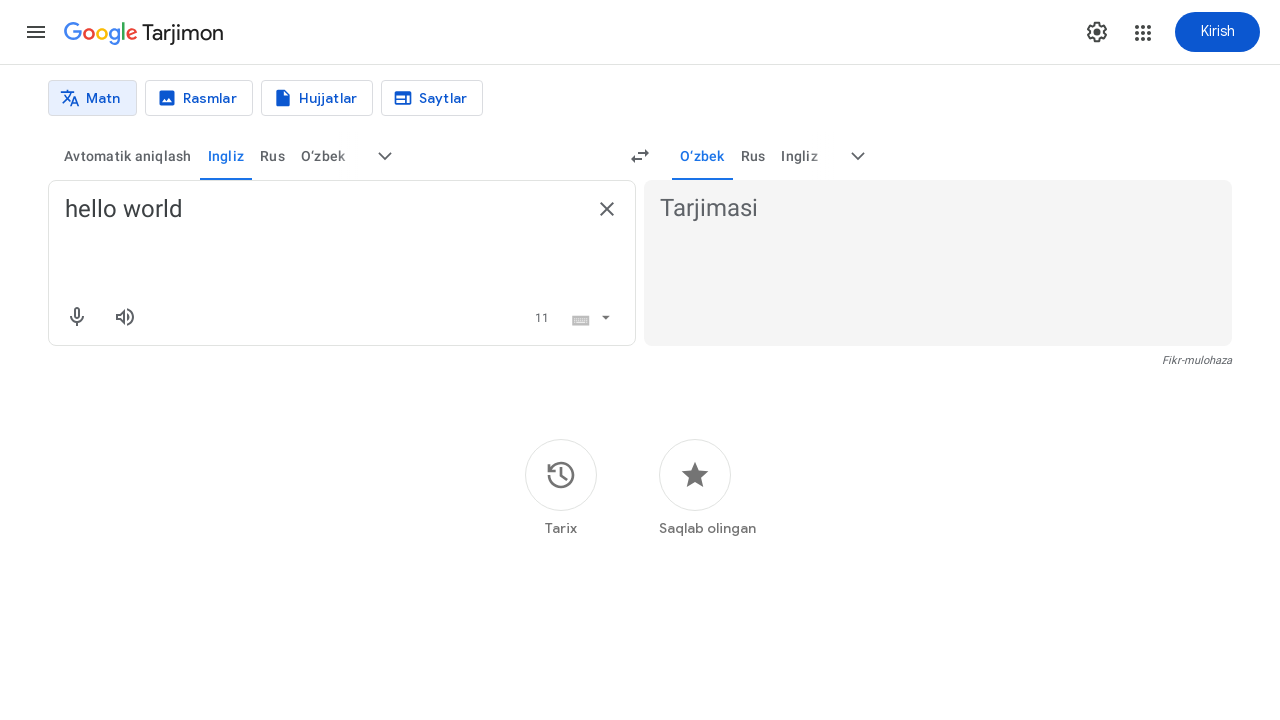

Translation result appeared on the page
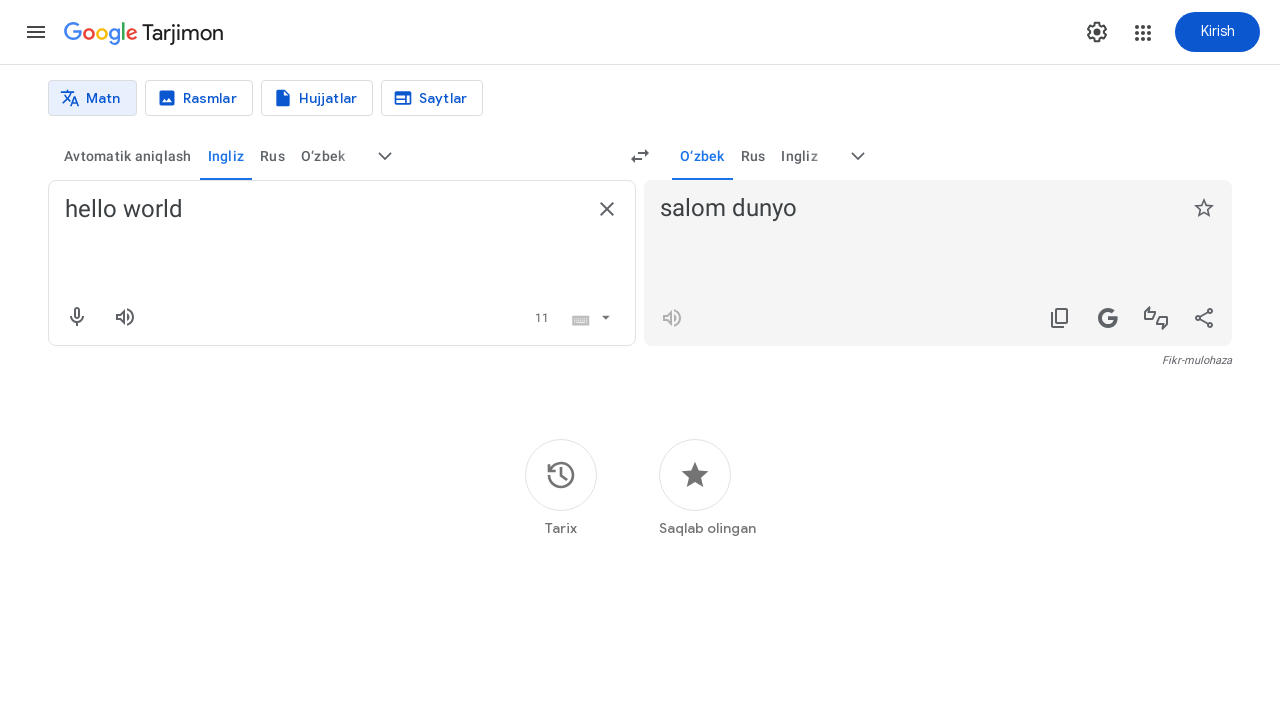

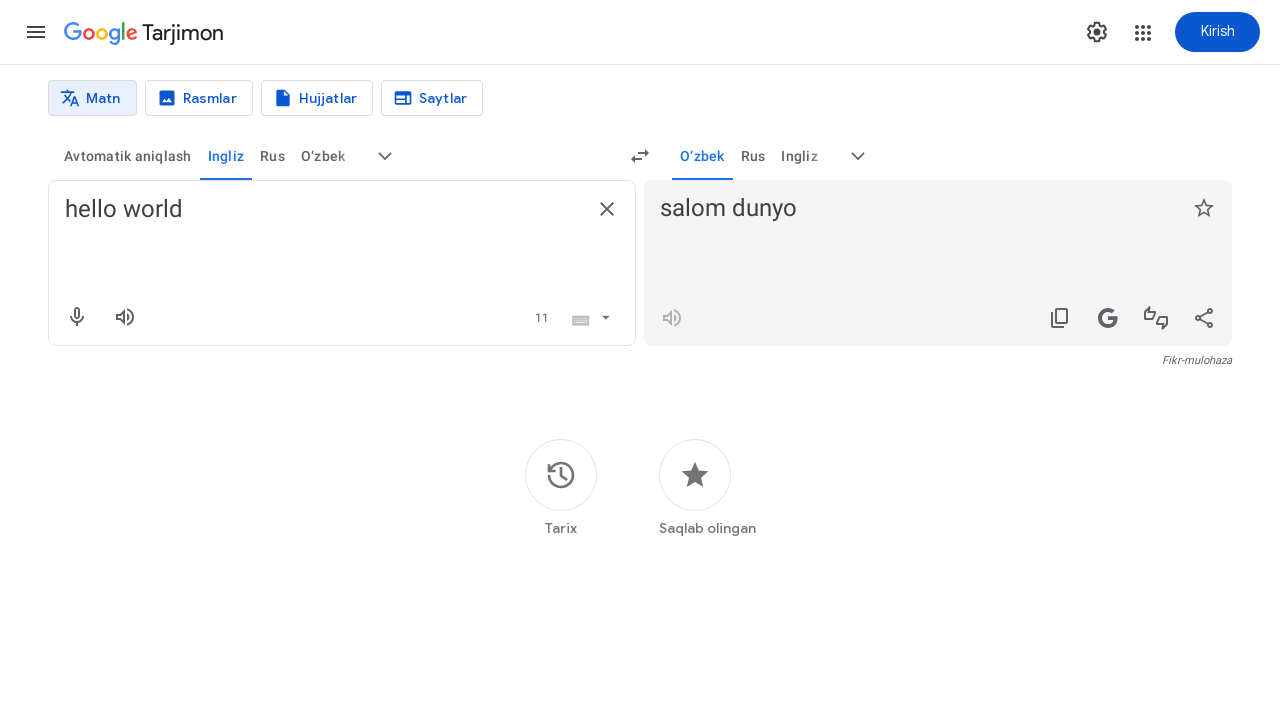